Tests keyboard key interactions by sending ENTER and BACKSPACE keys to an input field on a keypress testing page

Starting URL: https://syntaxprojects.com/keypress.php

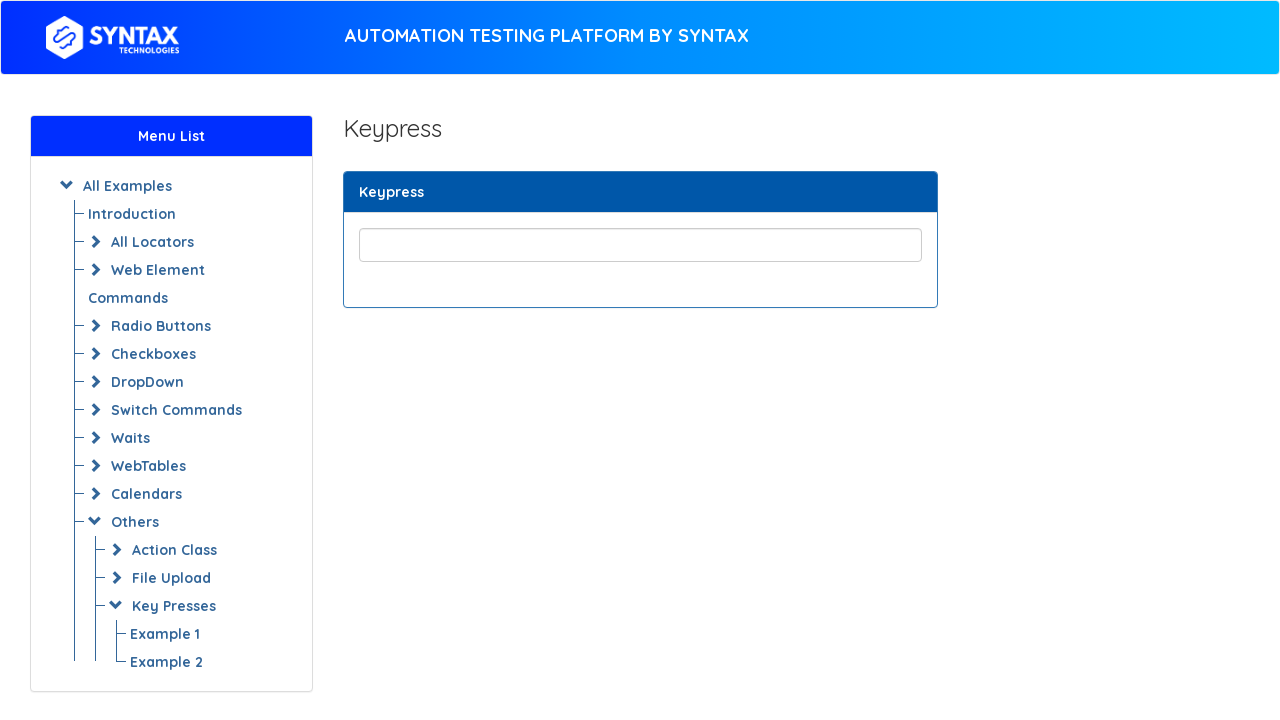

Navigated to keypress testing page
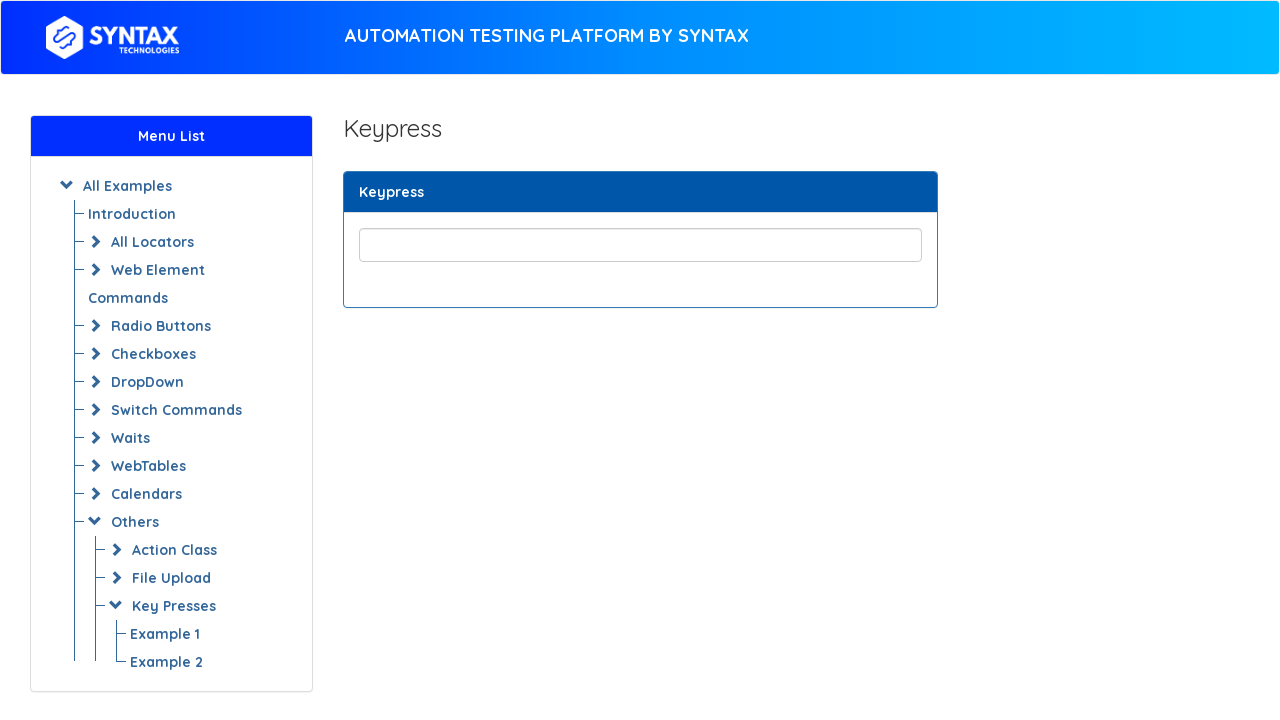

Pressed ENTER key in input field on input.form-control
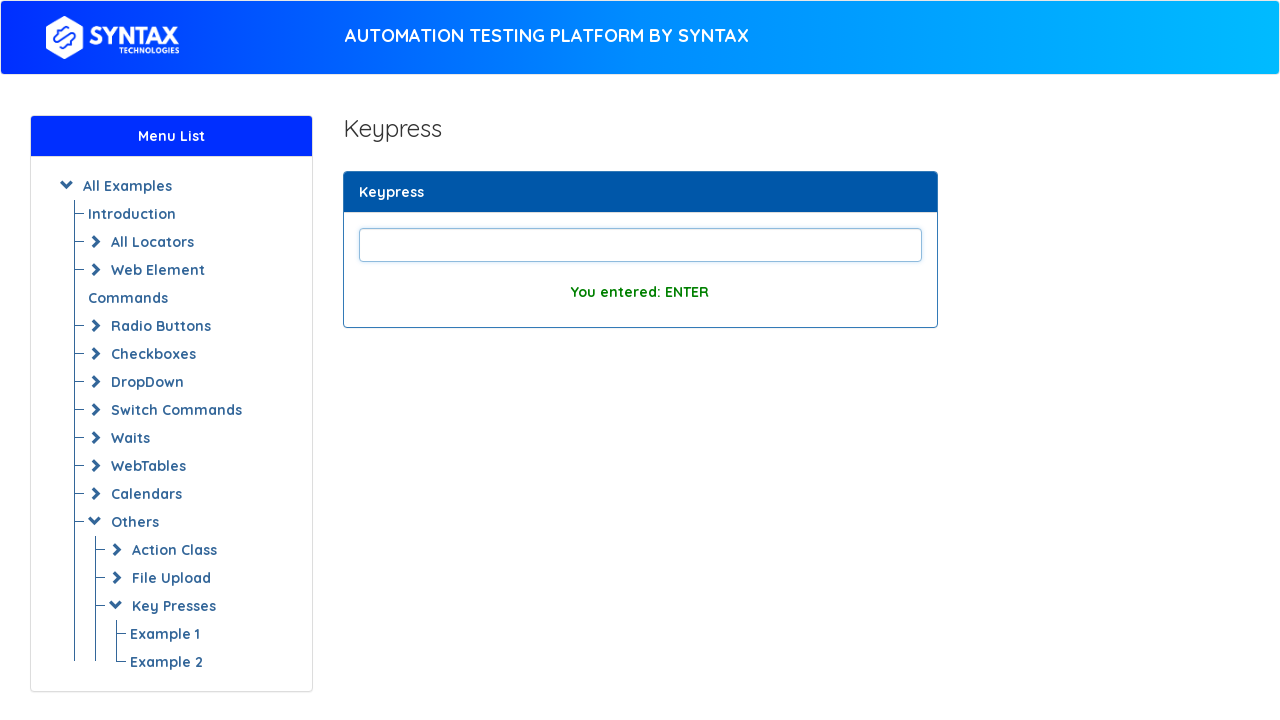

Waited 2 seconds for any effects to register
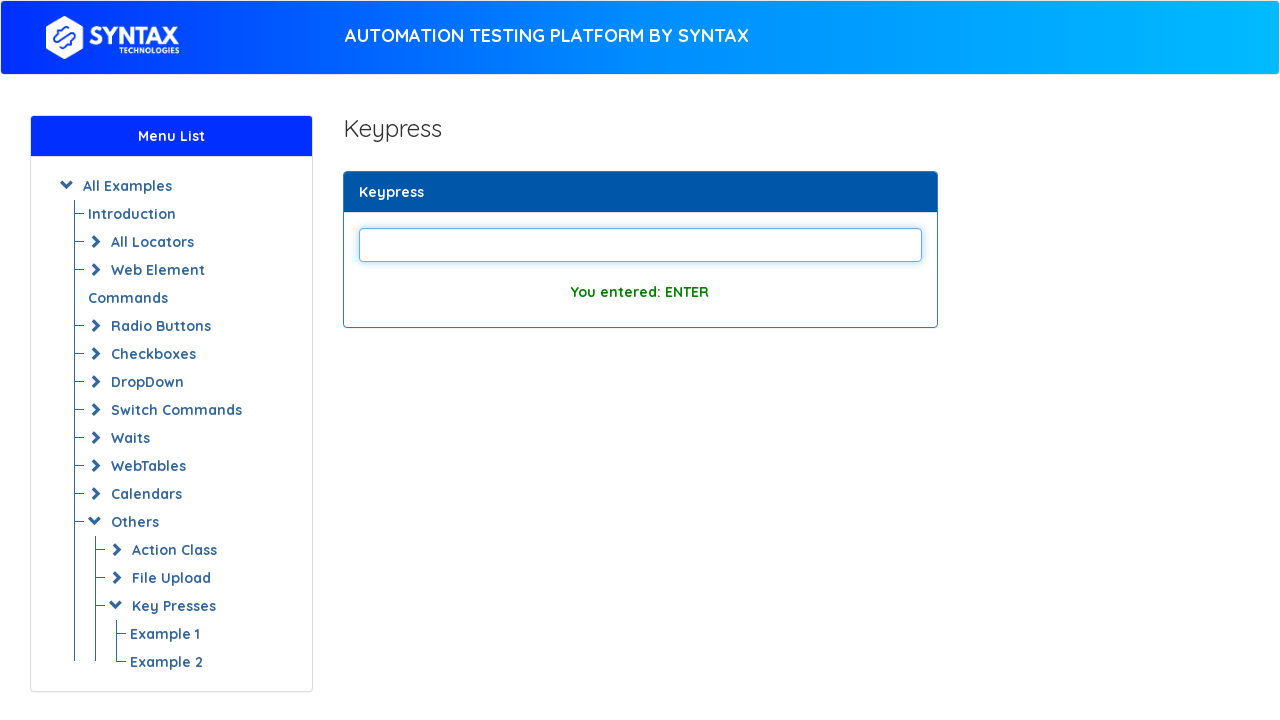

Pressed BACKSPACE key in input field on input.form-control
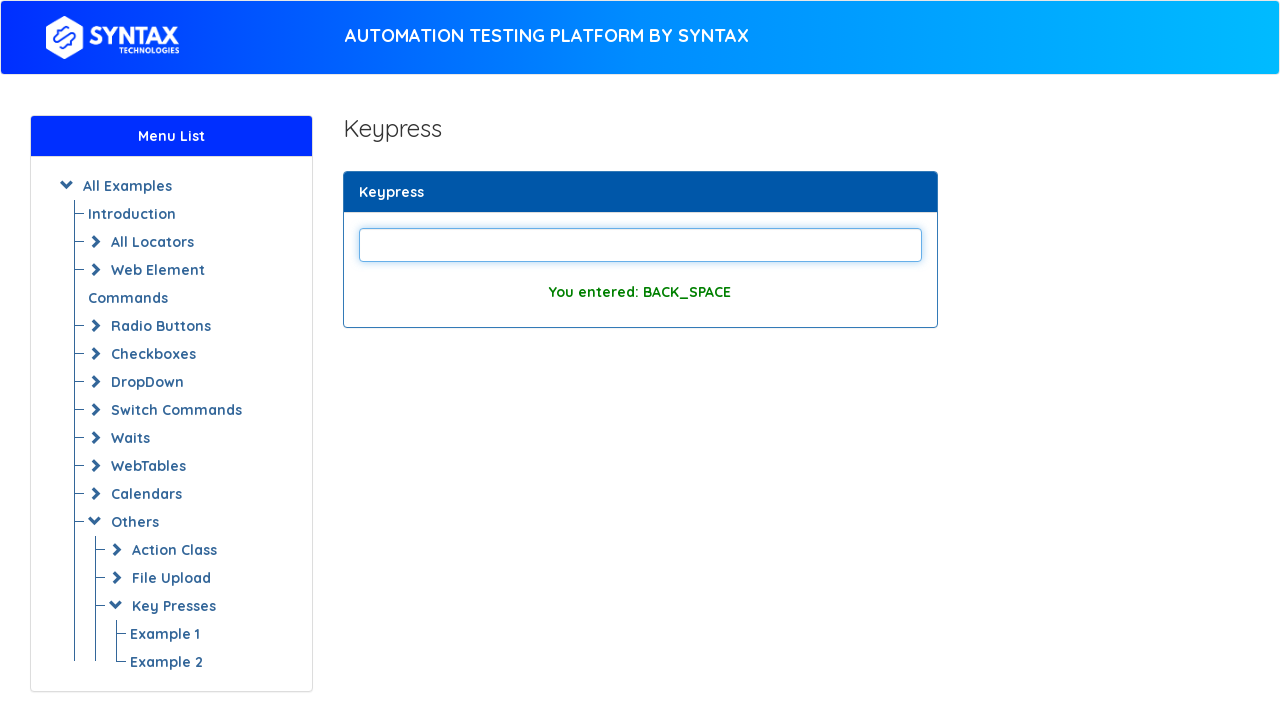

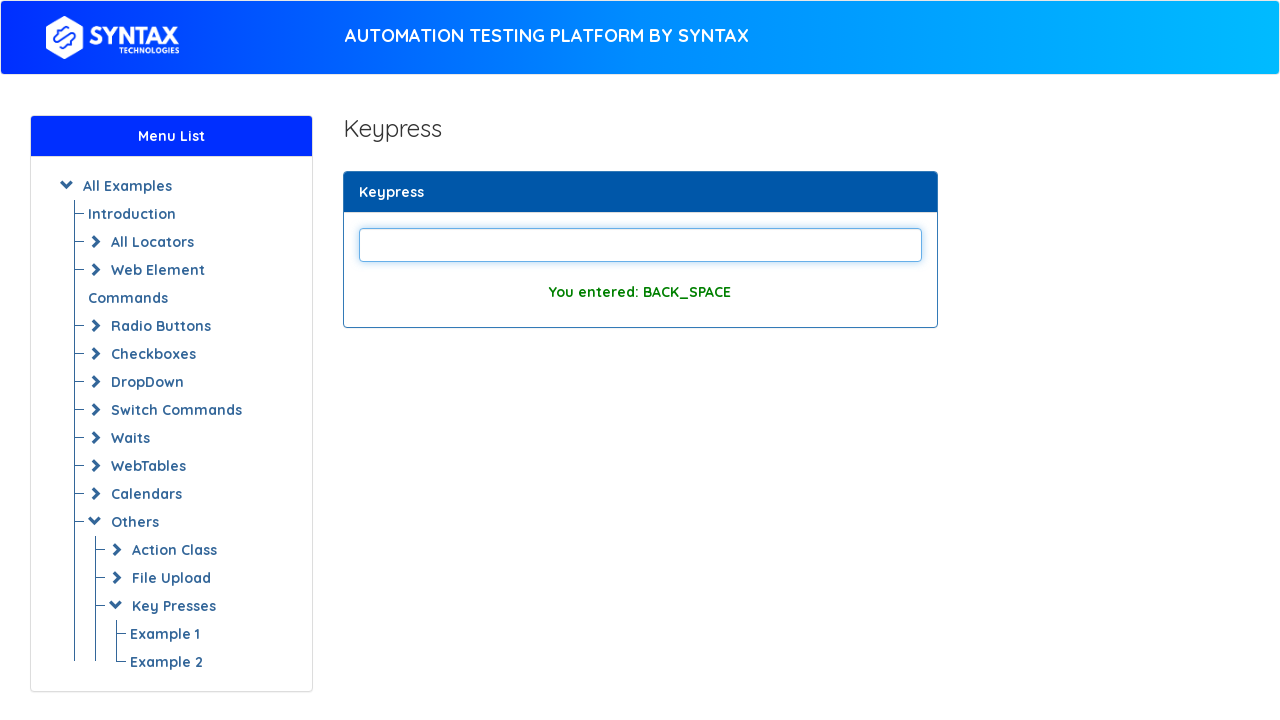